Tests form validation with four digit employee number (1234), expecting error

Starting URL: https://elenarivero.github.io/Ejercicio2/index.html

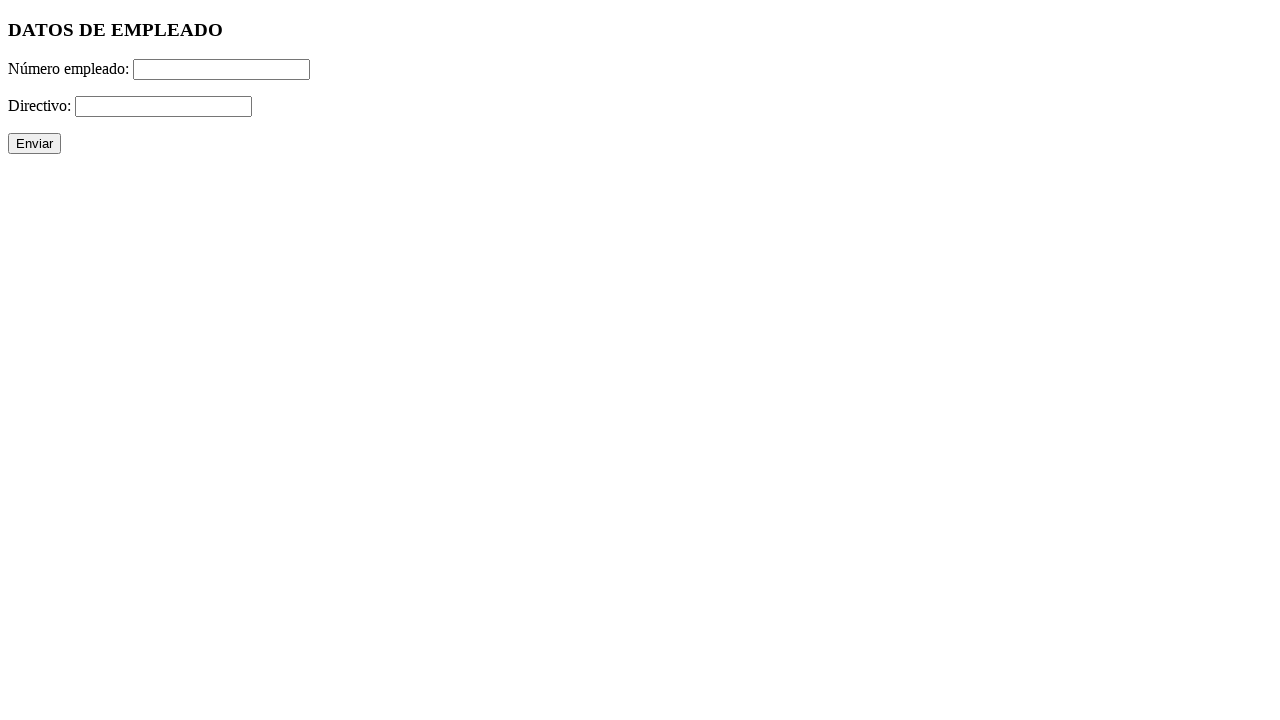

Filled employee number field with '1234' on #numero
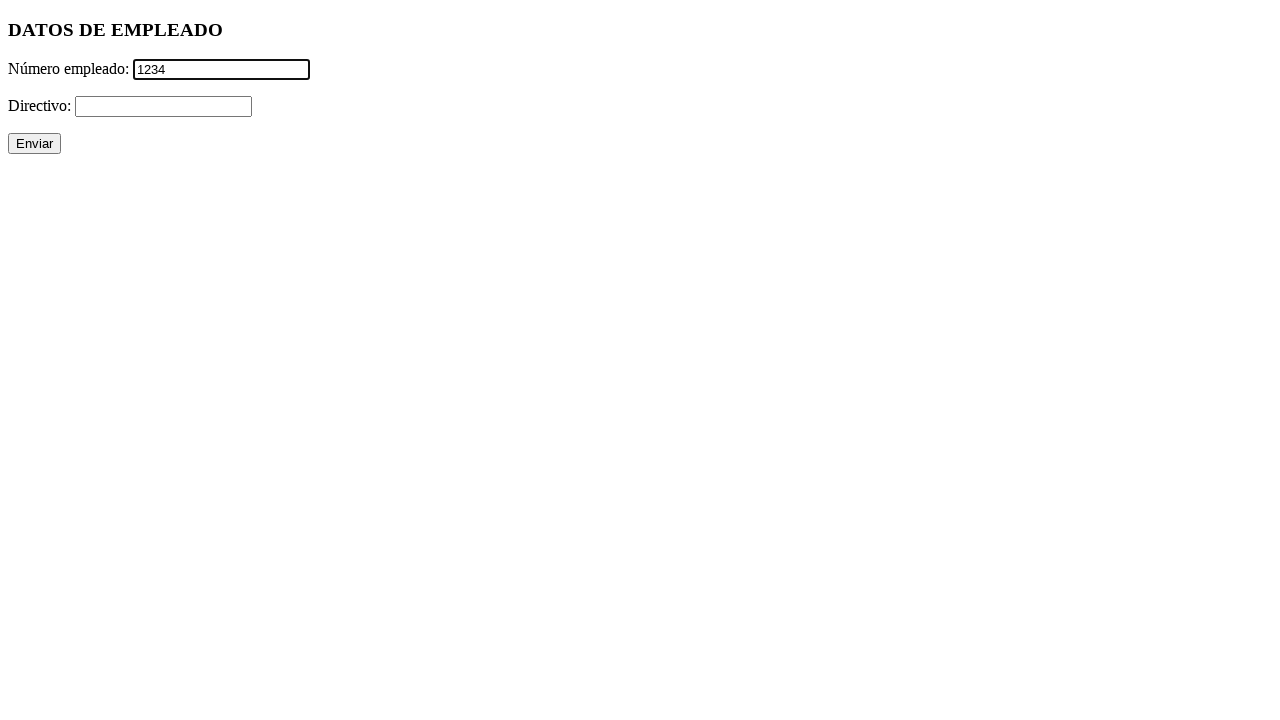

Filled manager field with '-' on #directivo
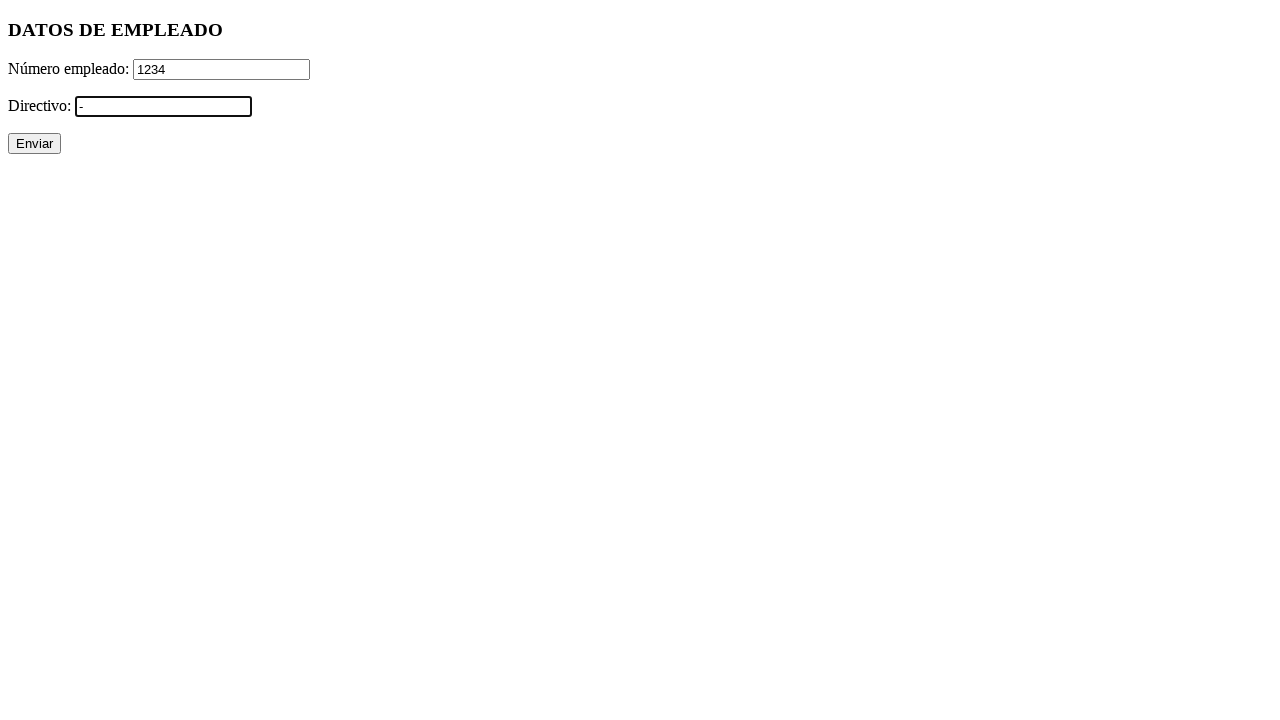

Clicked submit button to validate form at (34, 144) on xpath=//p/input[@type='submit']
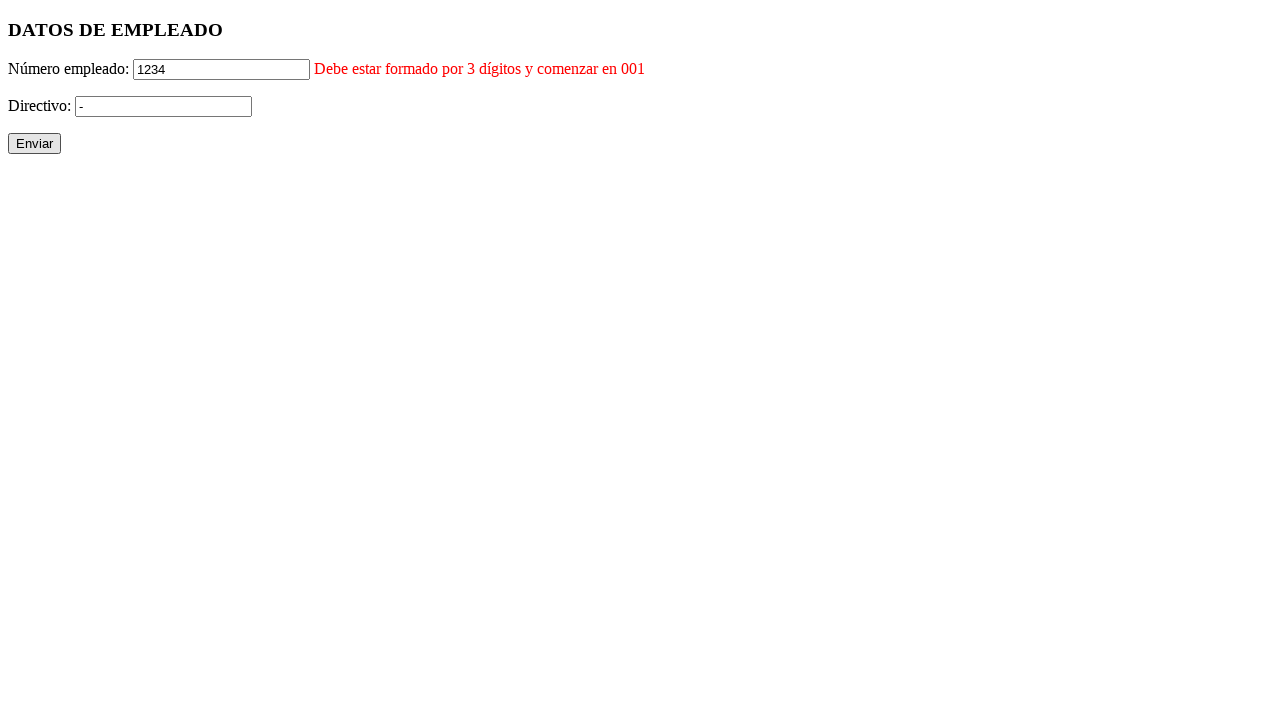

Error message for invalid employee number appeared
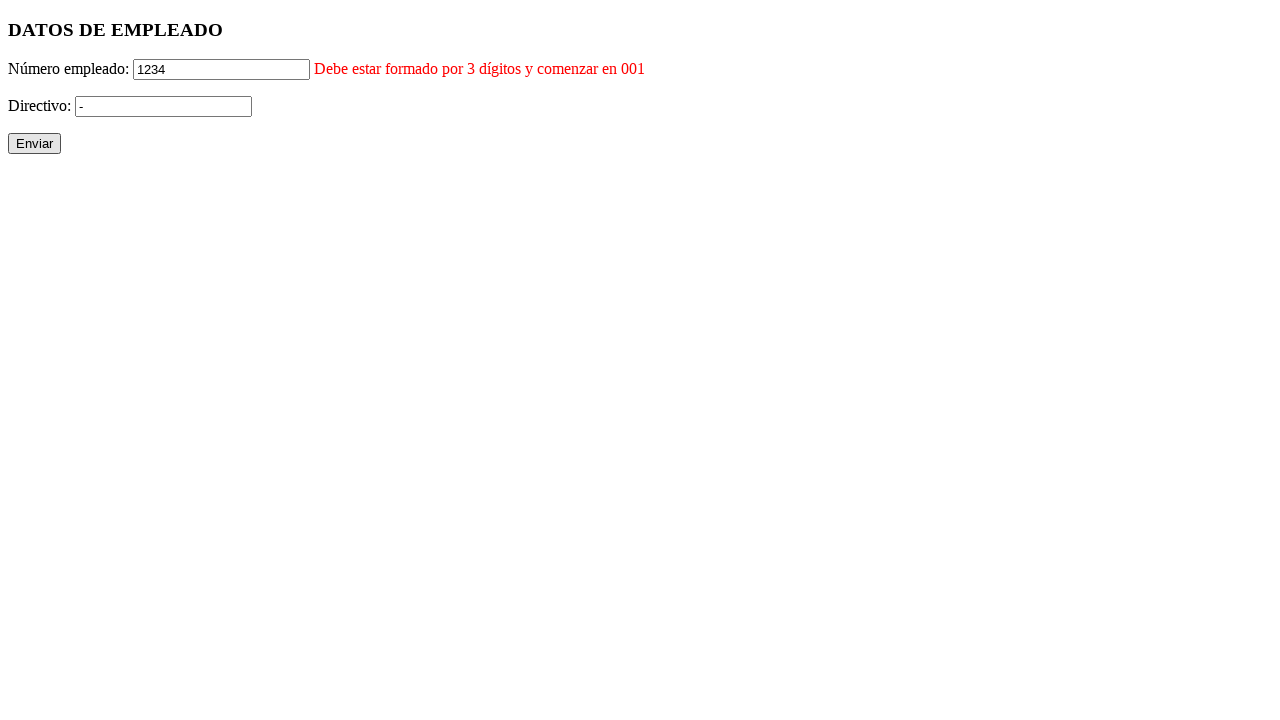

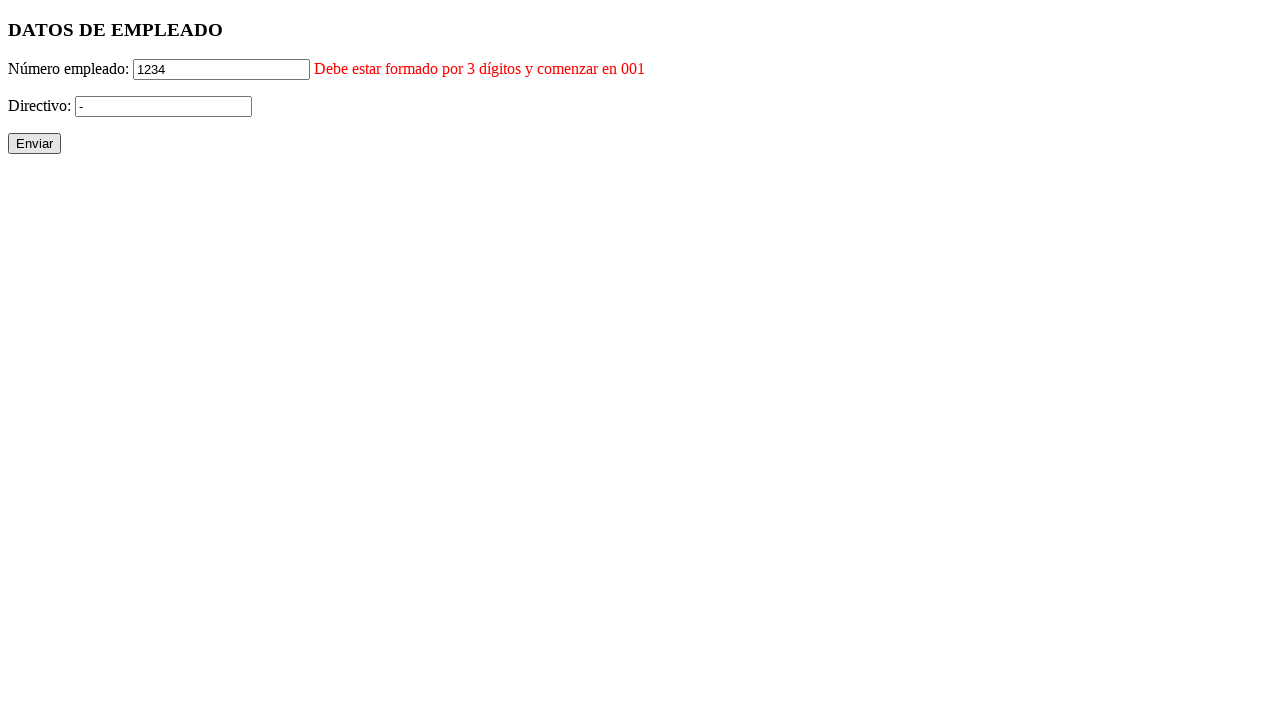